Tests adding an element on the Herokuapp add/remove elements page and verifies the element is displayed

Starting URL: https://the-internet.herokuapp.com/

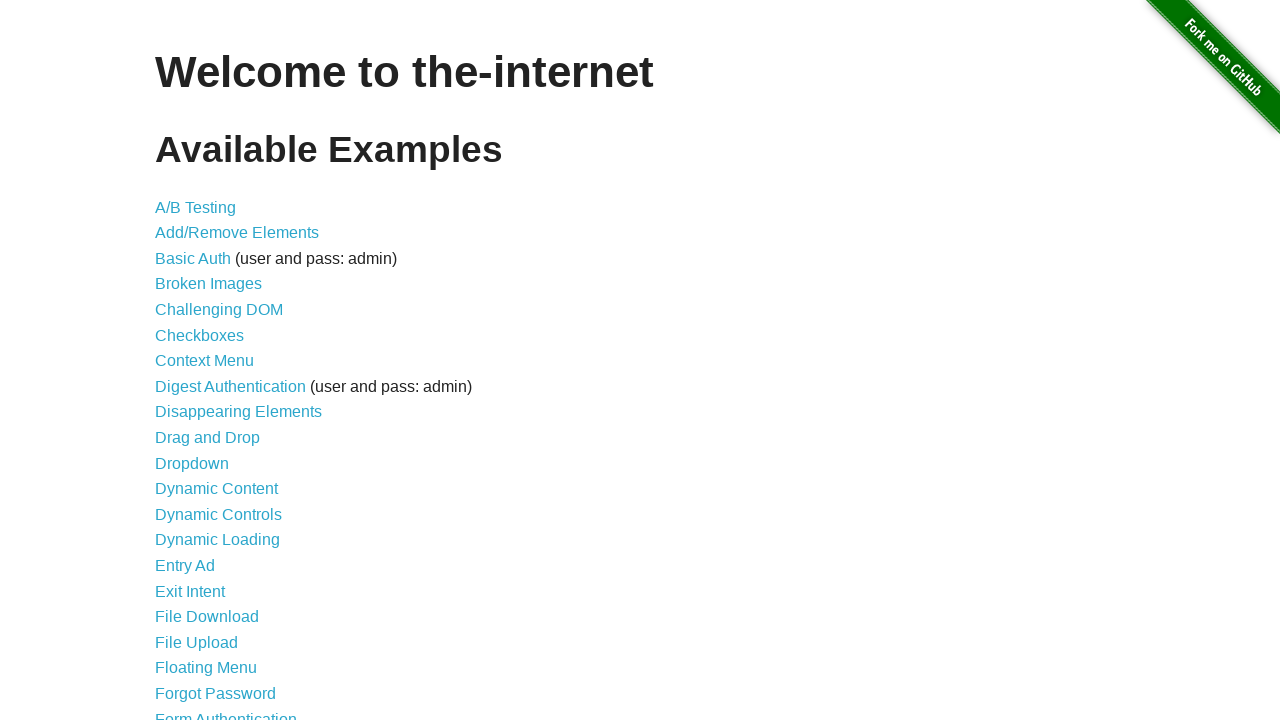

Clicked on add/remove elements link at (237, 233) on xpath=//a[@href='/add_remove_elements/']
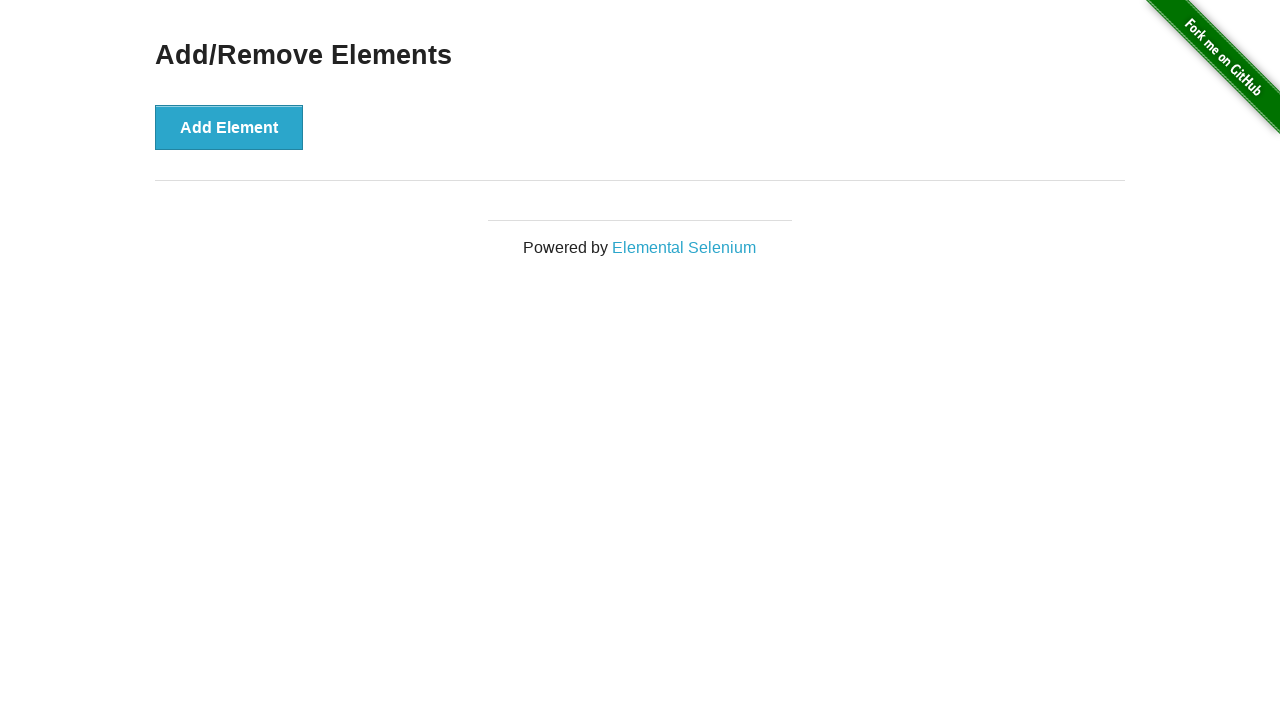

Clicked the Add Element button at (229, 127) on xpath=//button[@onclick='addElement()']
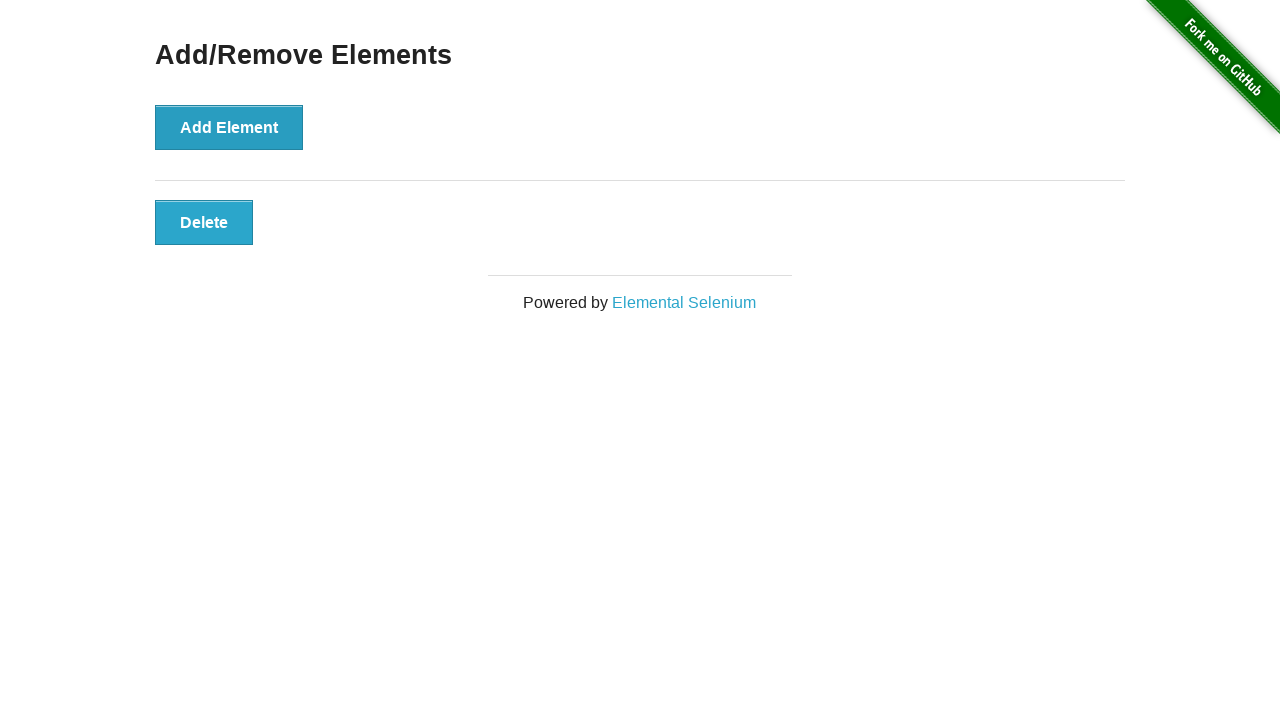

Verified the added element is displayed
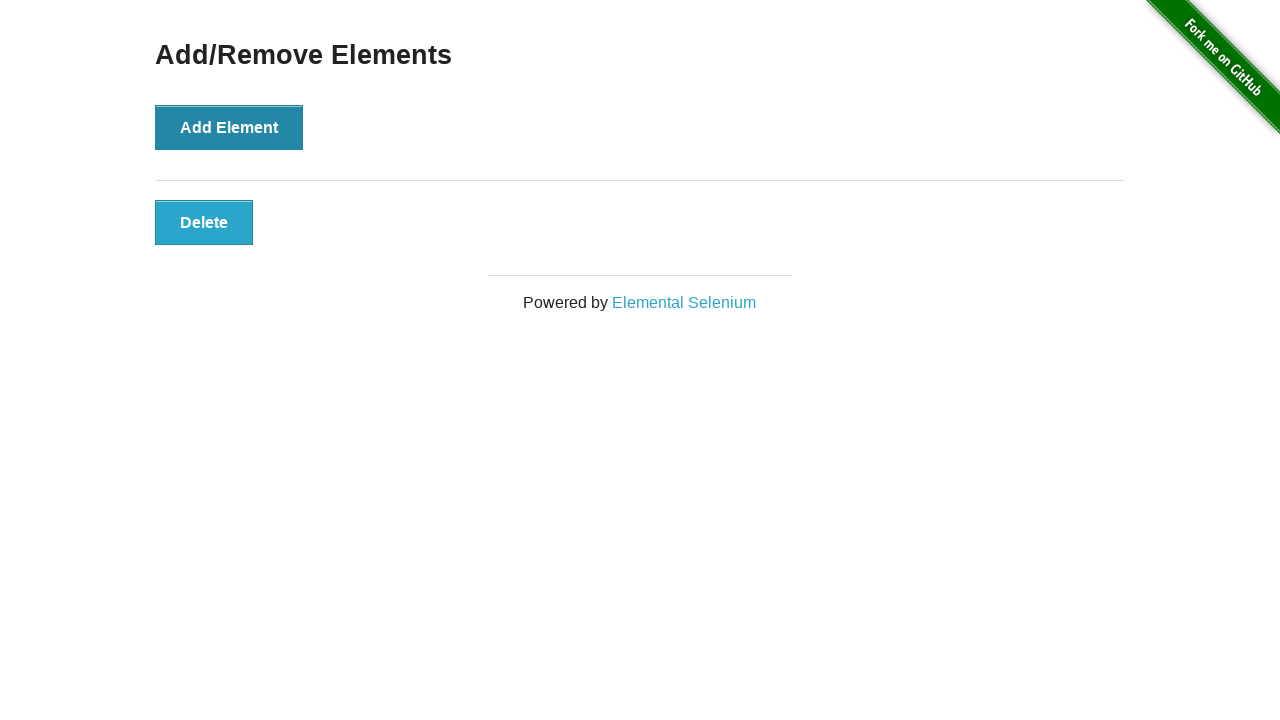

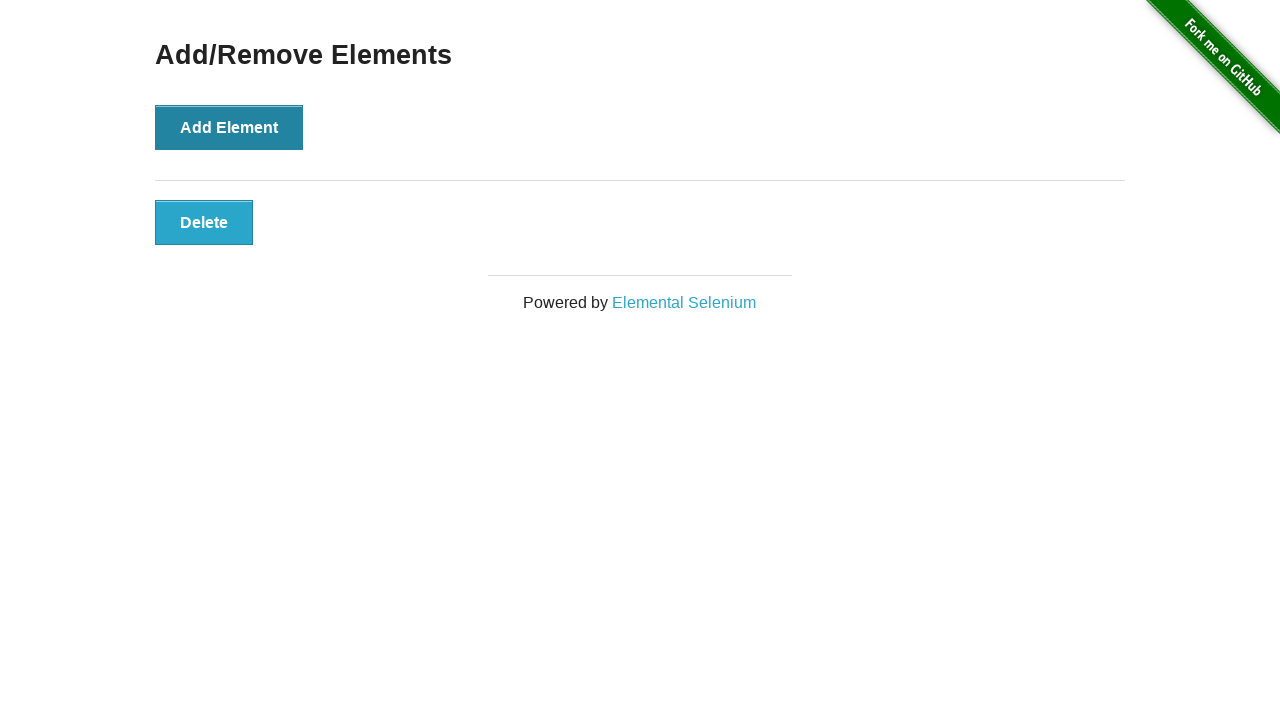